Tests browser window handling by opening a new window and navigating to a second website (orangehrm.com) while the first tab remains on opencart.com

Starting URL: http://www.opencart.com/

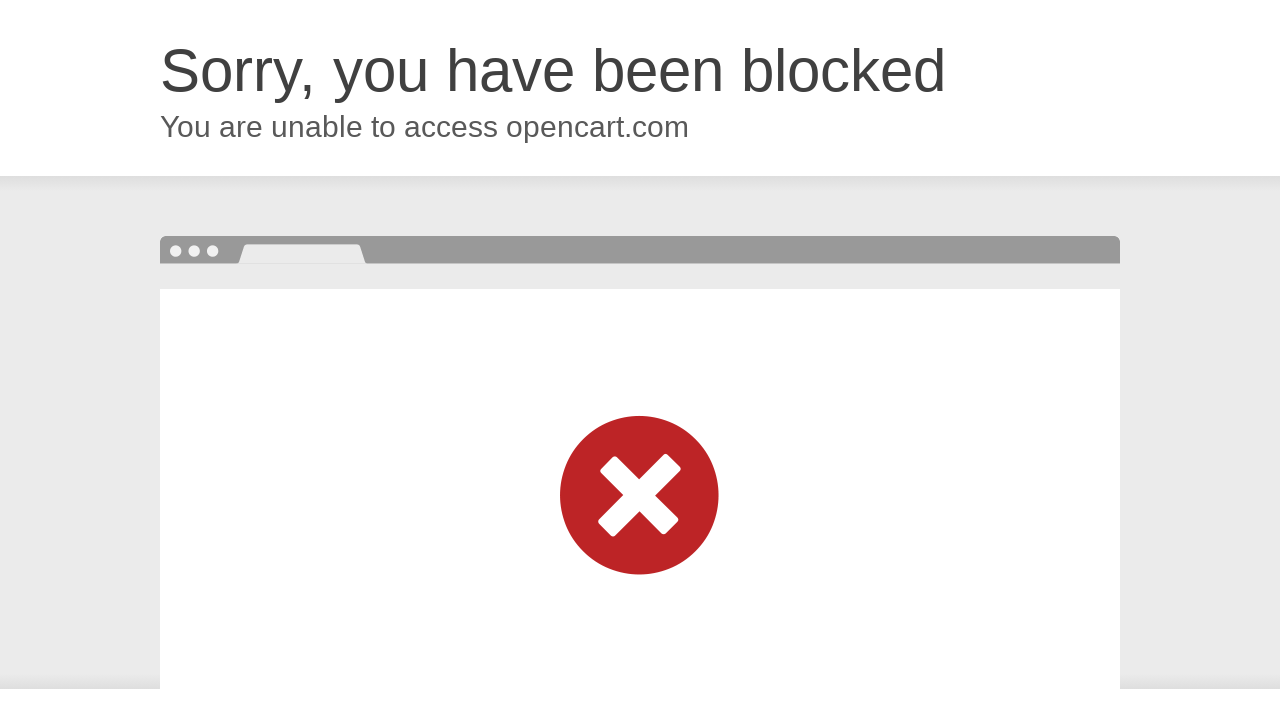

Opened a new tab/window in the browser context
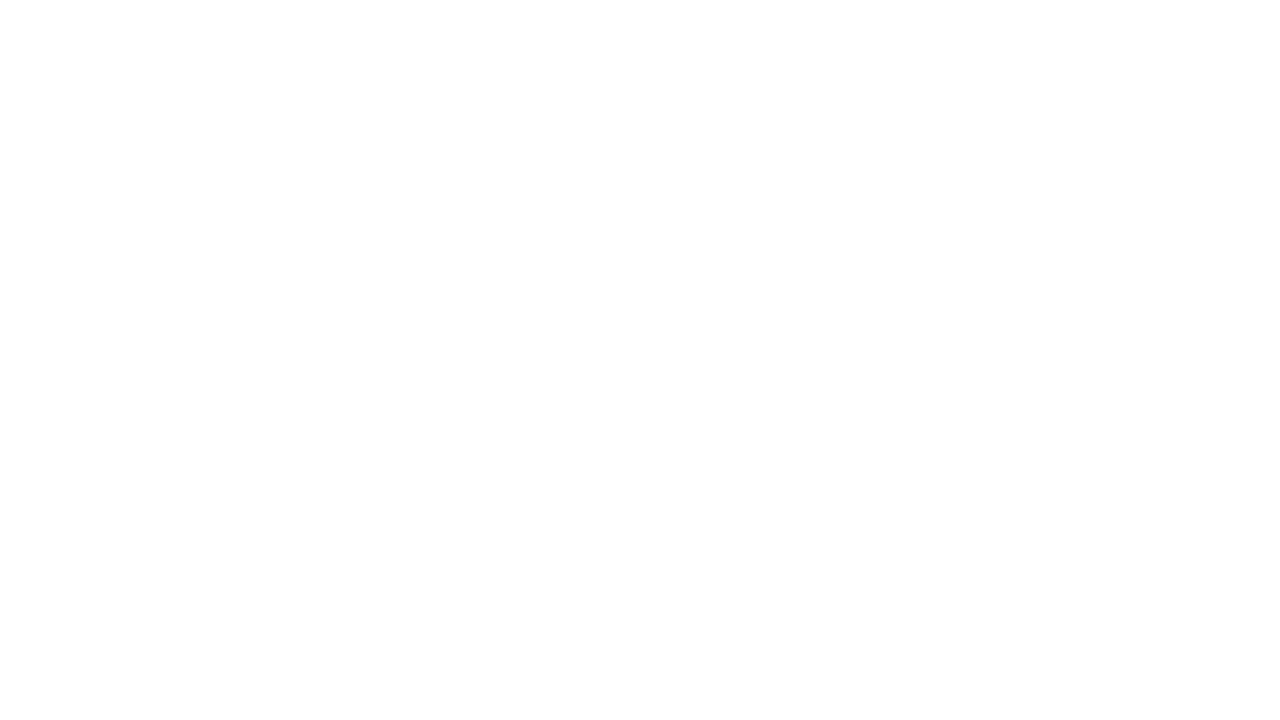

Navigated to orangehrm.com in the new tab while first tab remains on opencart.com
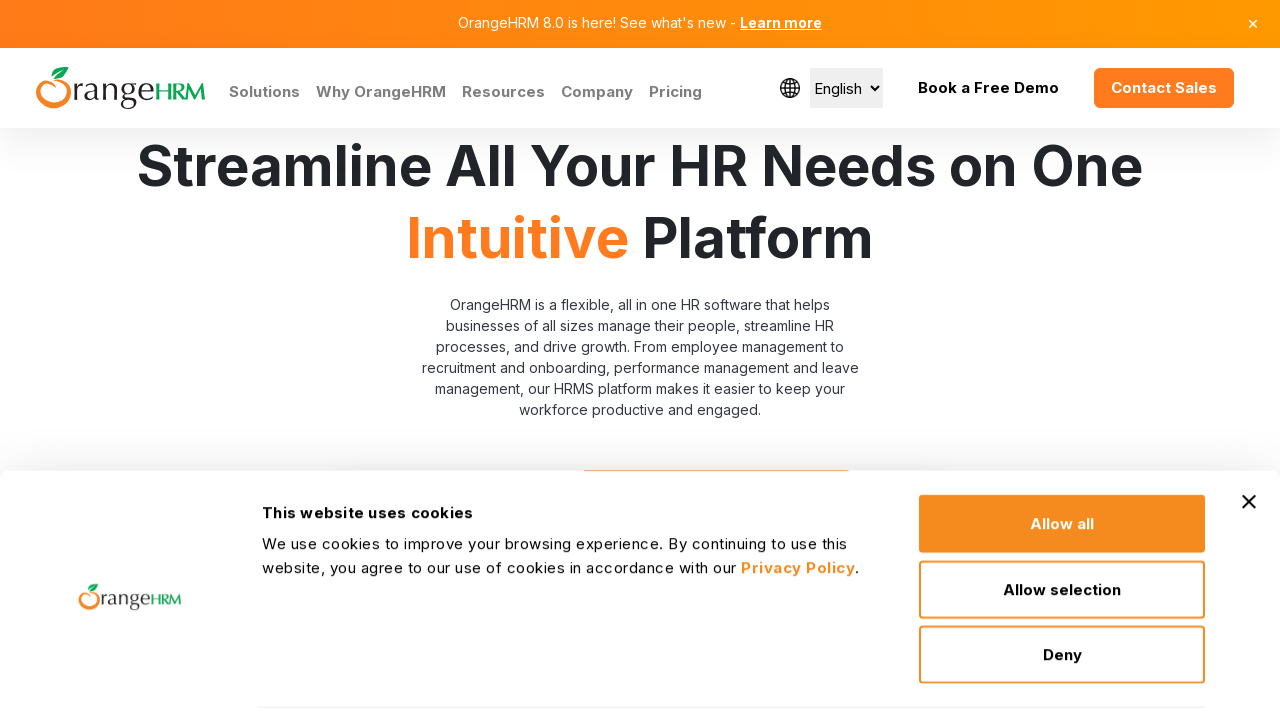

Waited for orangehrm.com page to load (domcontentloaded)
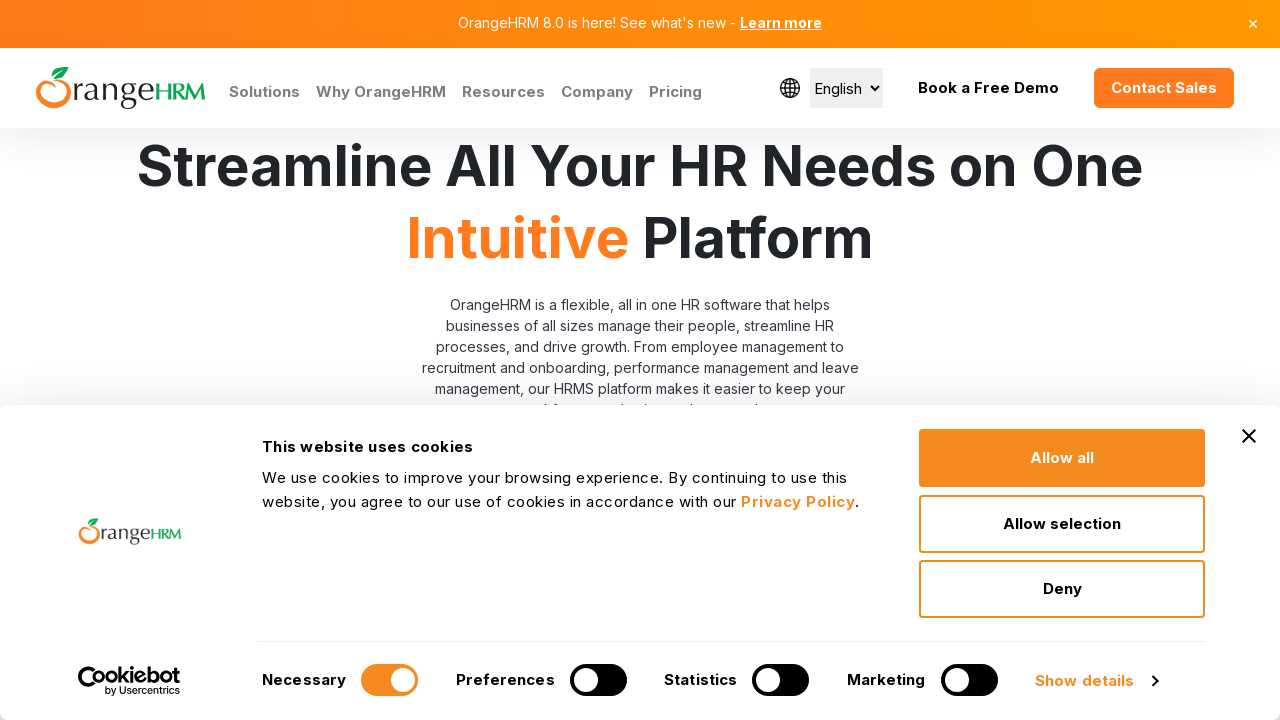

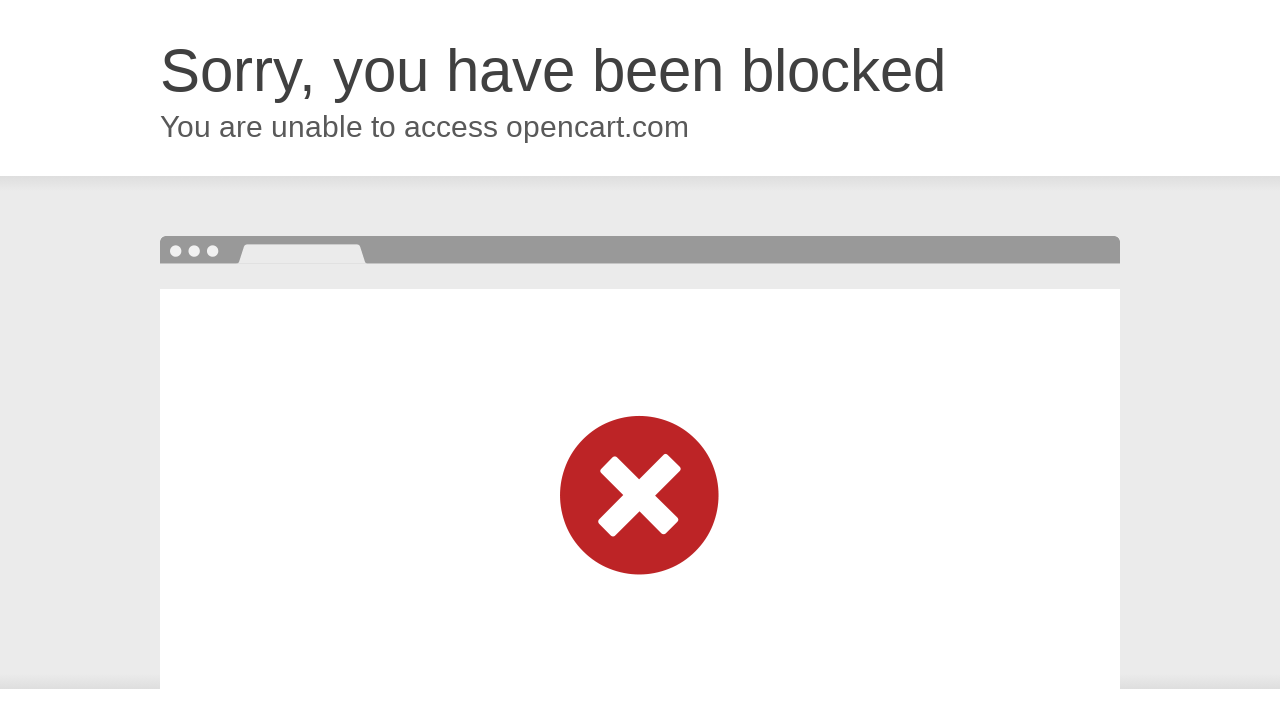